Tests various button interactions including clicking buttons, checking button states, getting button properties, and counting button elements on a test page

Starting URL: https://www.leafground.com/button.xhtml

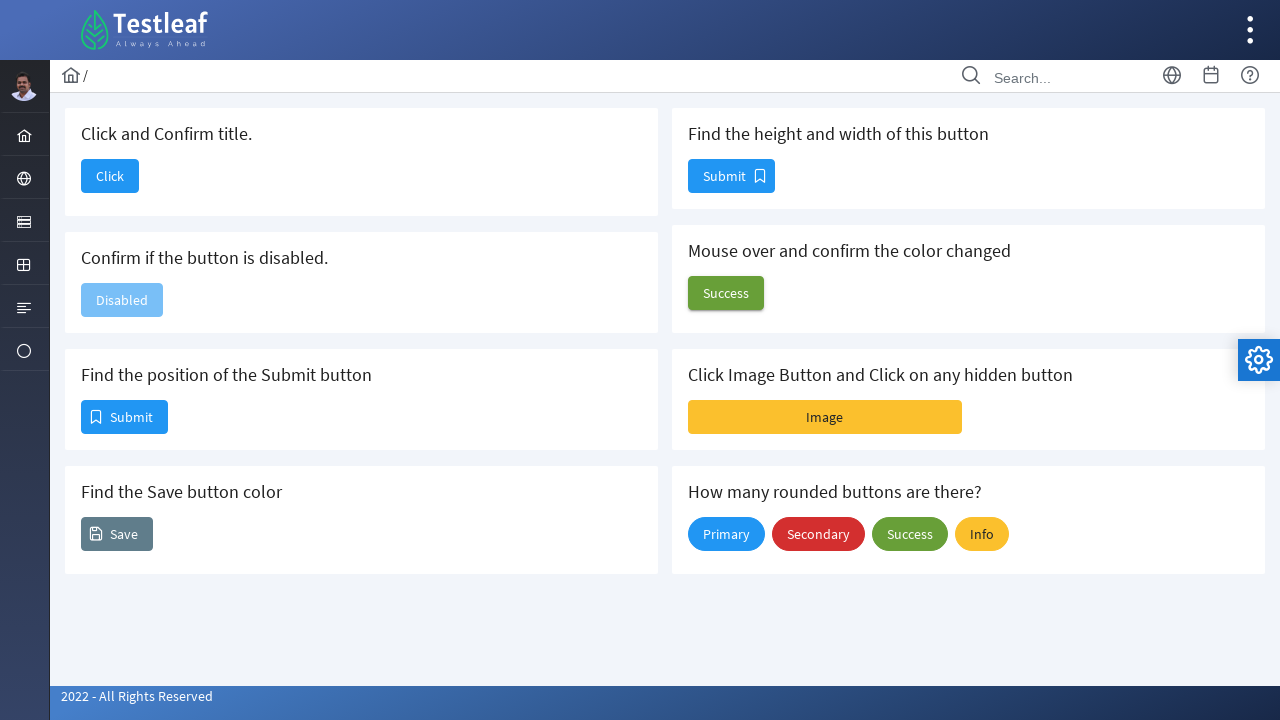

Clicked button to navigate at (110, 176) on #j_idt88\:j_idt90
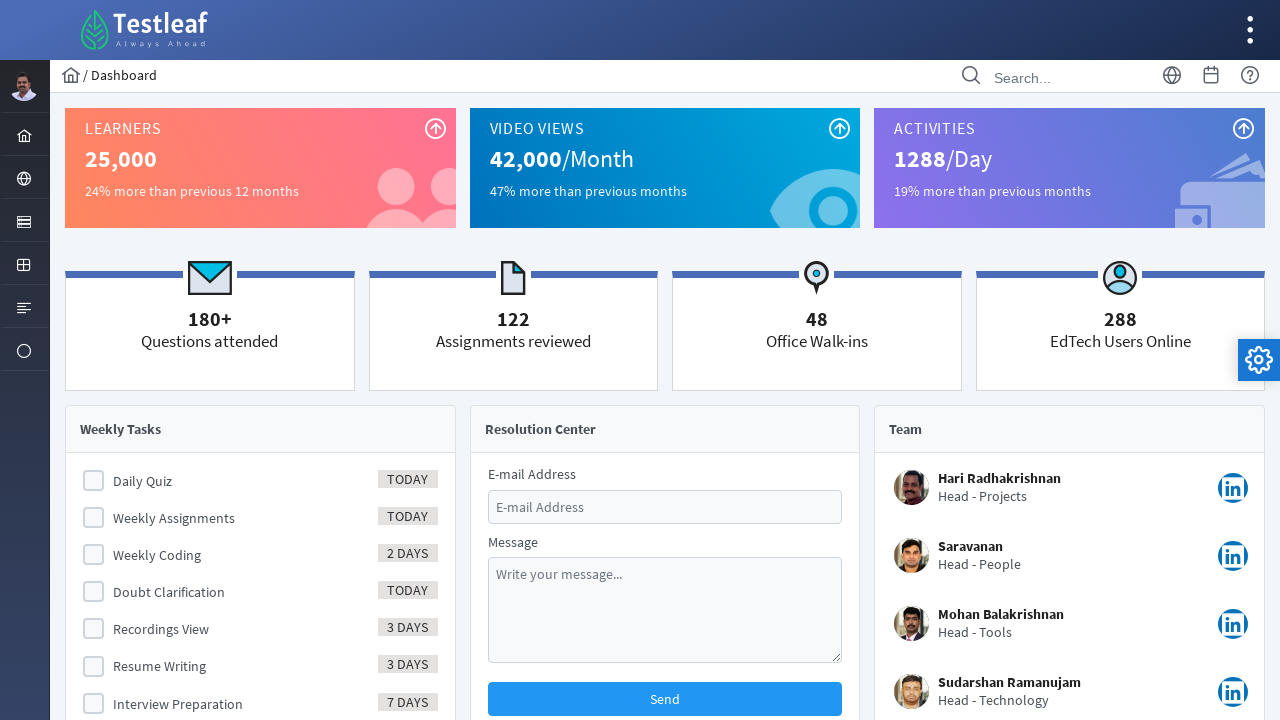

Page load state completed
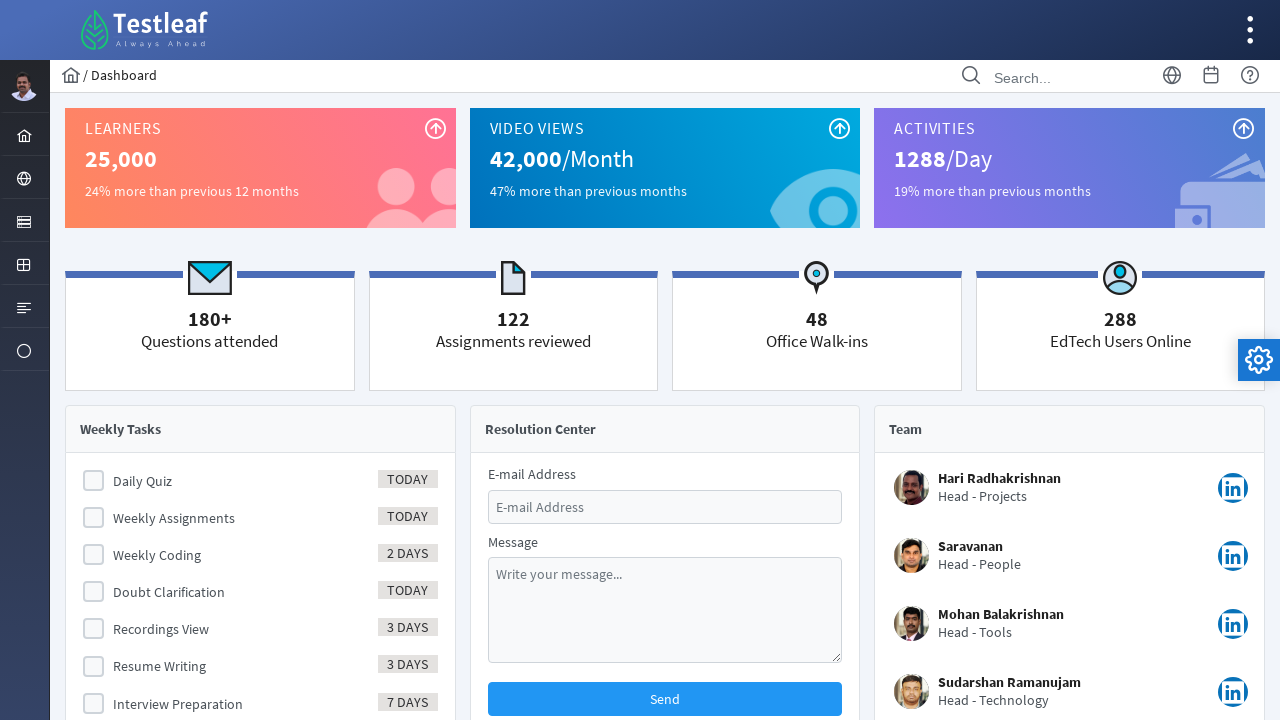

Verified page title is 'Dashboard'
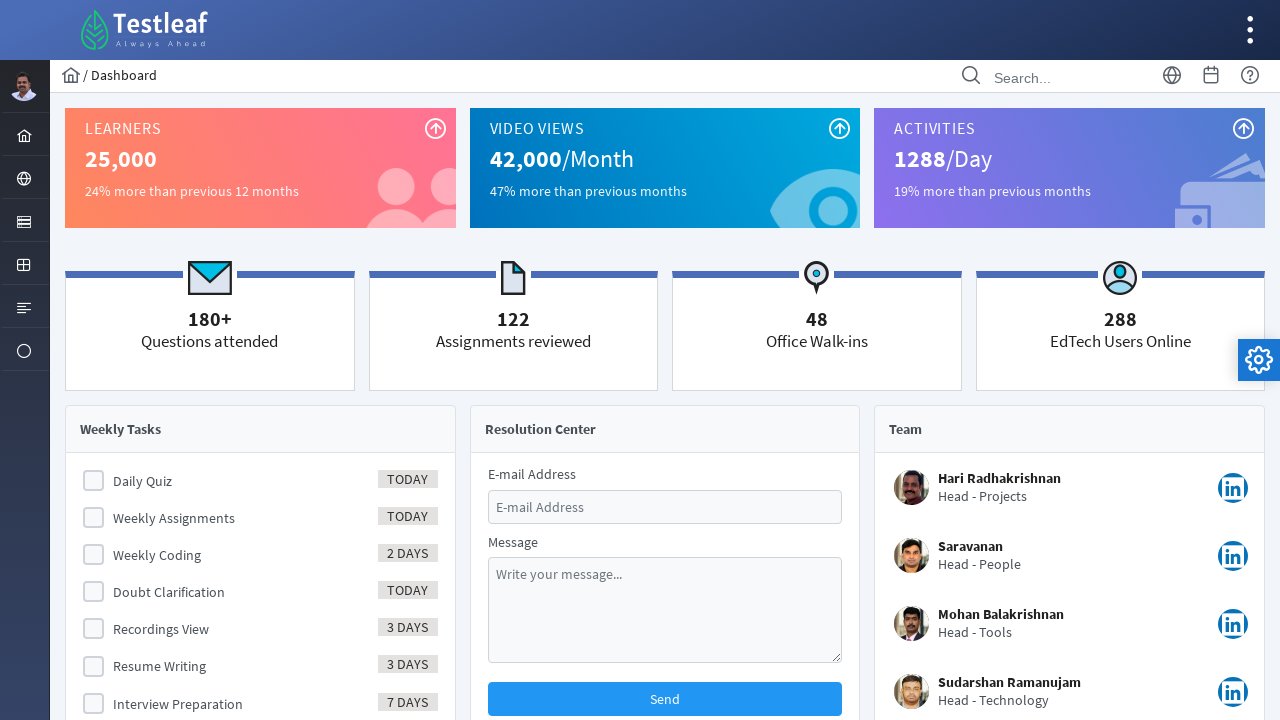

Navigated back to button page
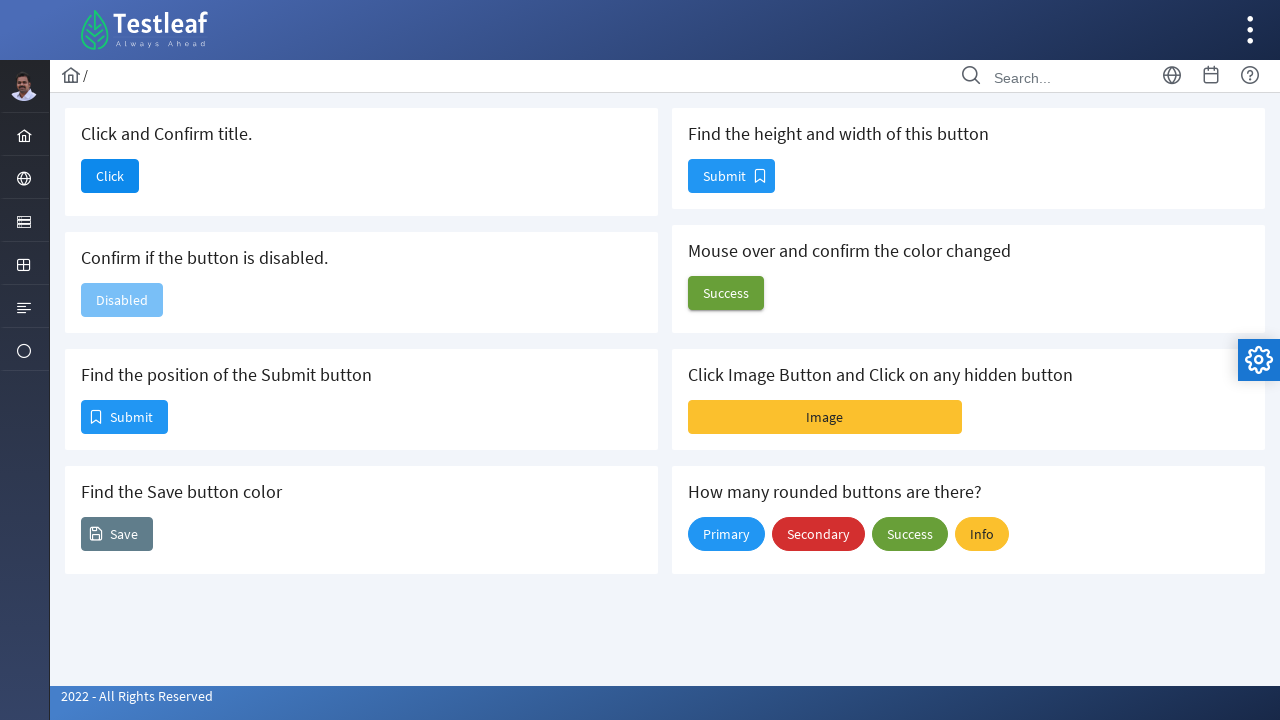

Page load state completed after navigation
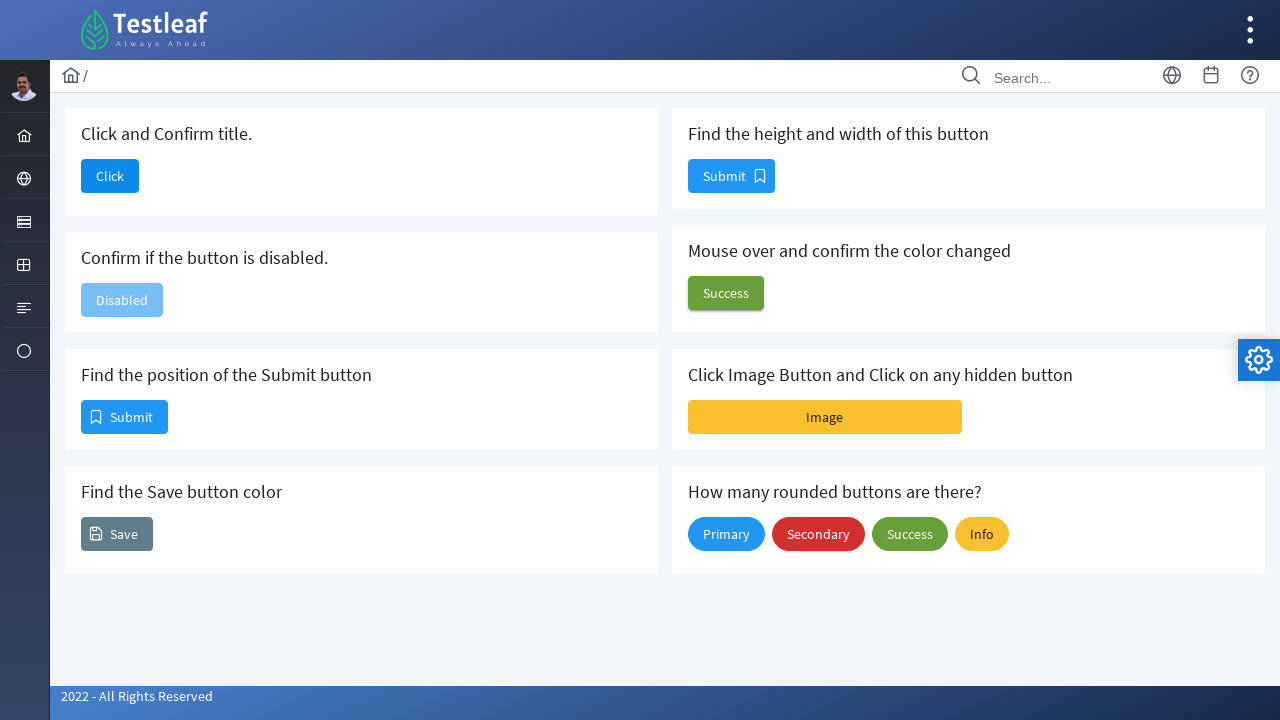

Located disabled button element
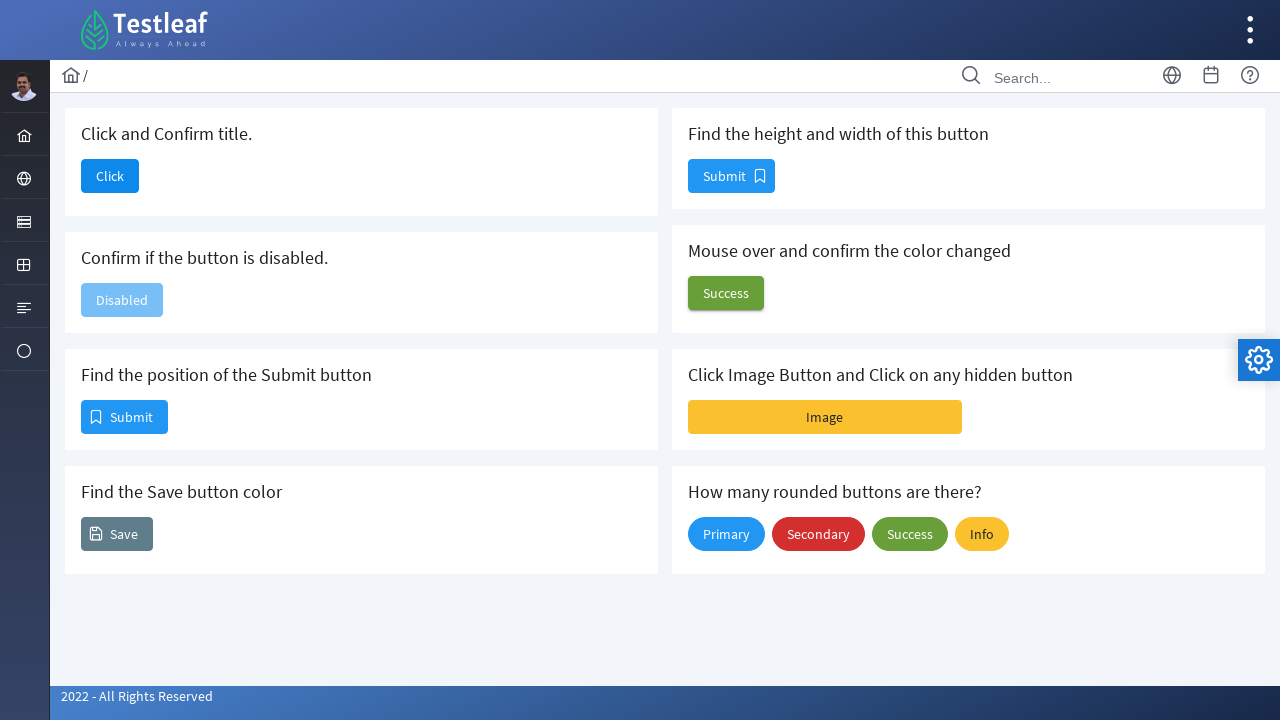

Verified button is disabled
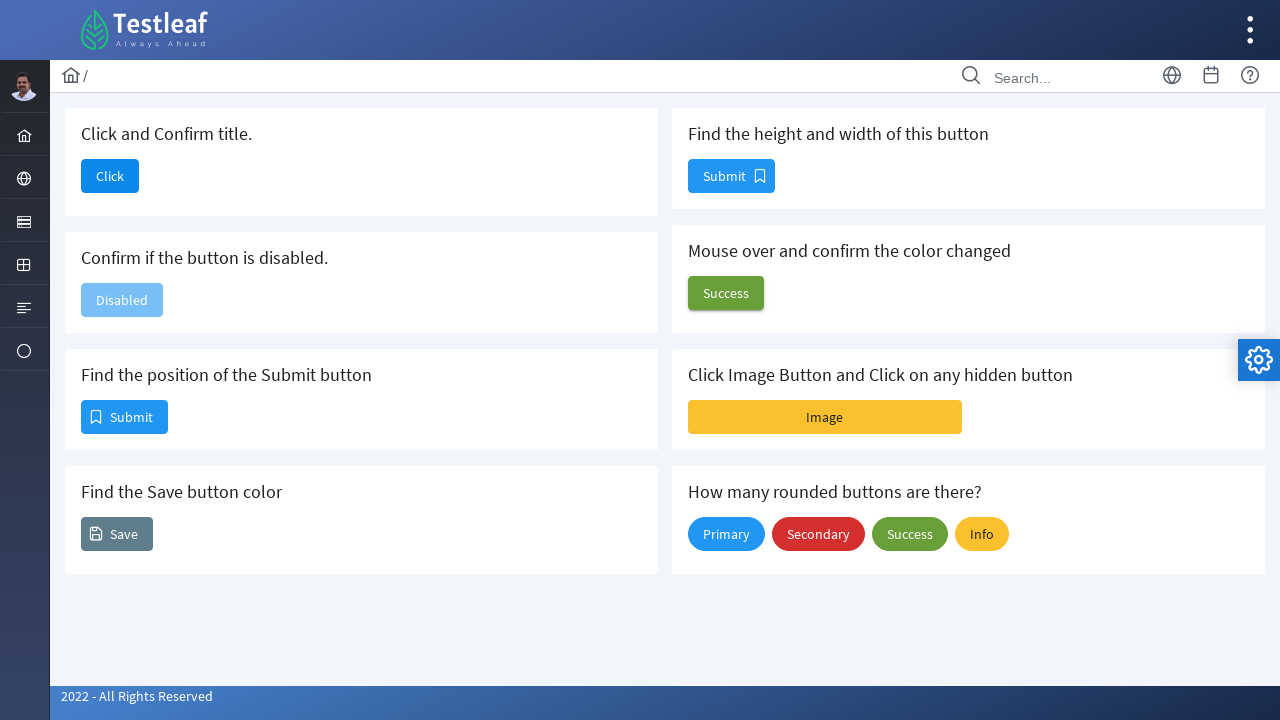

Located Submit button element
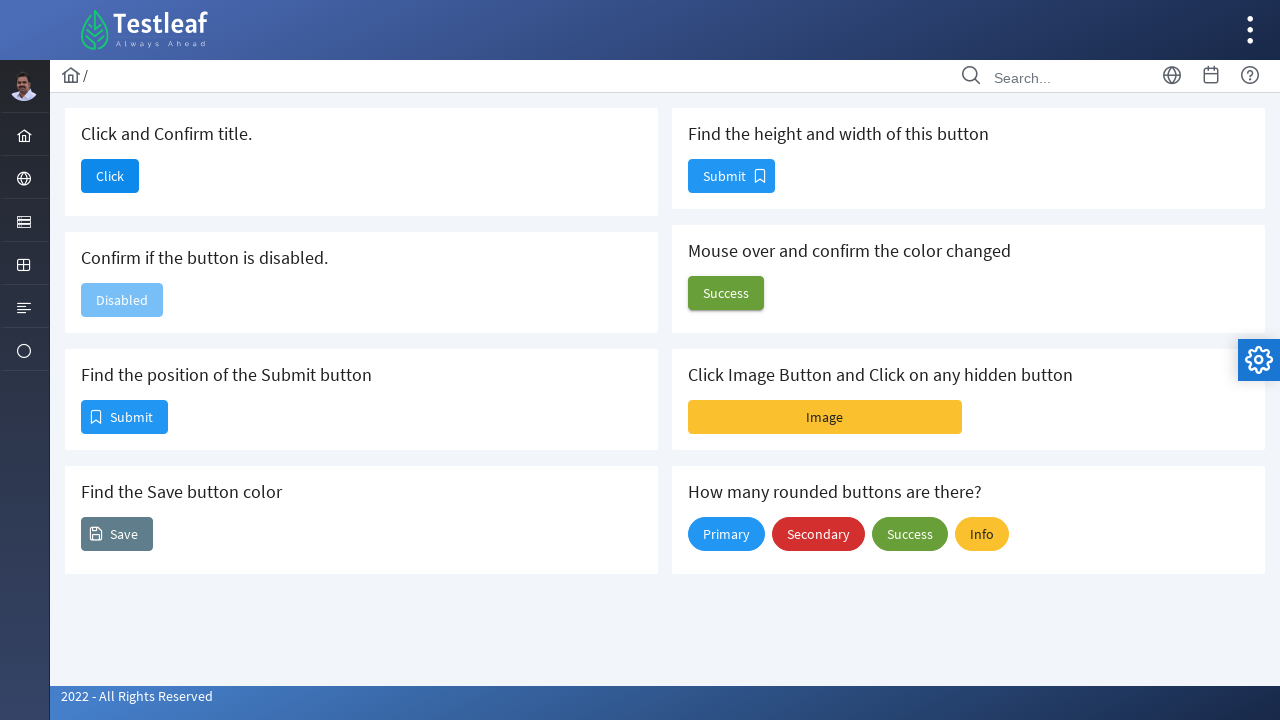

Retrieved Submit button position: x=82, y=401
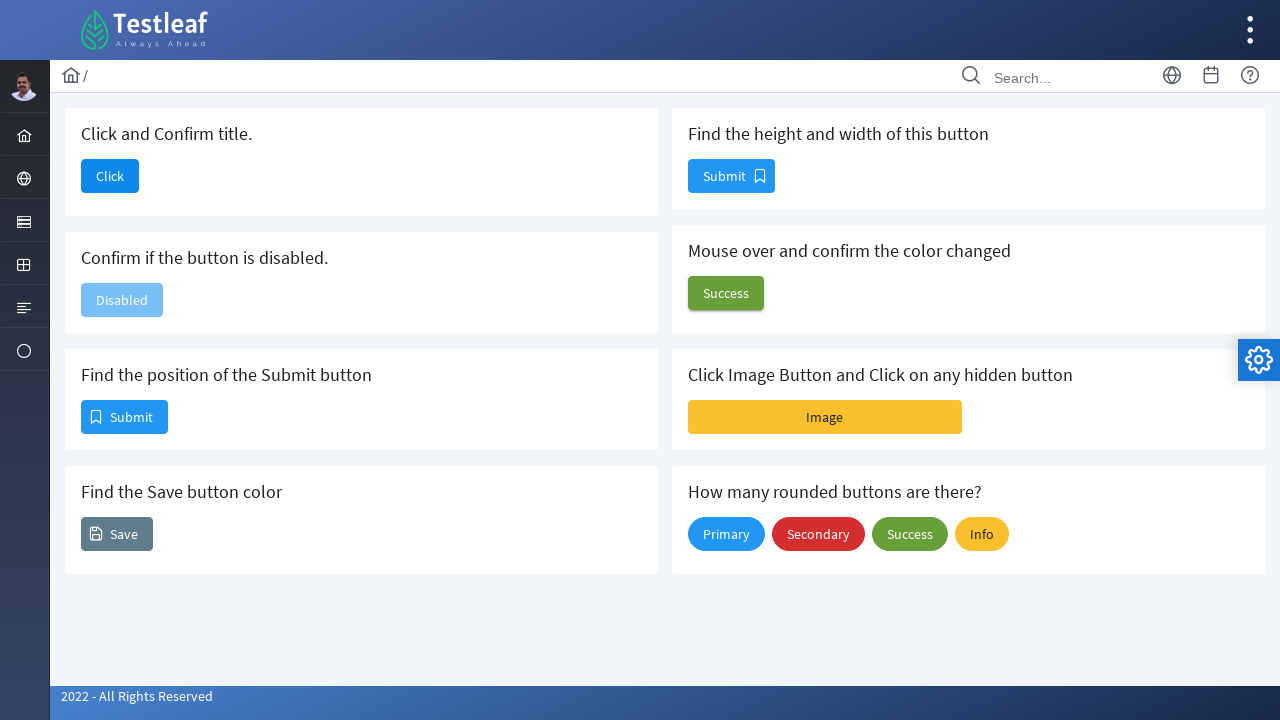

Located Save button element
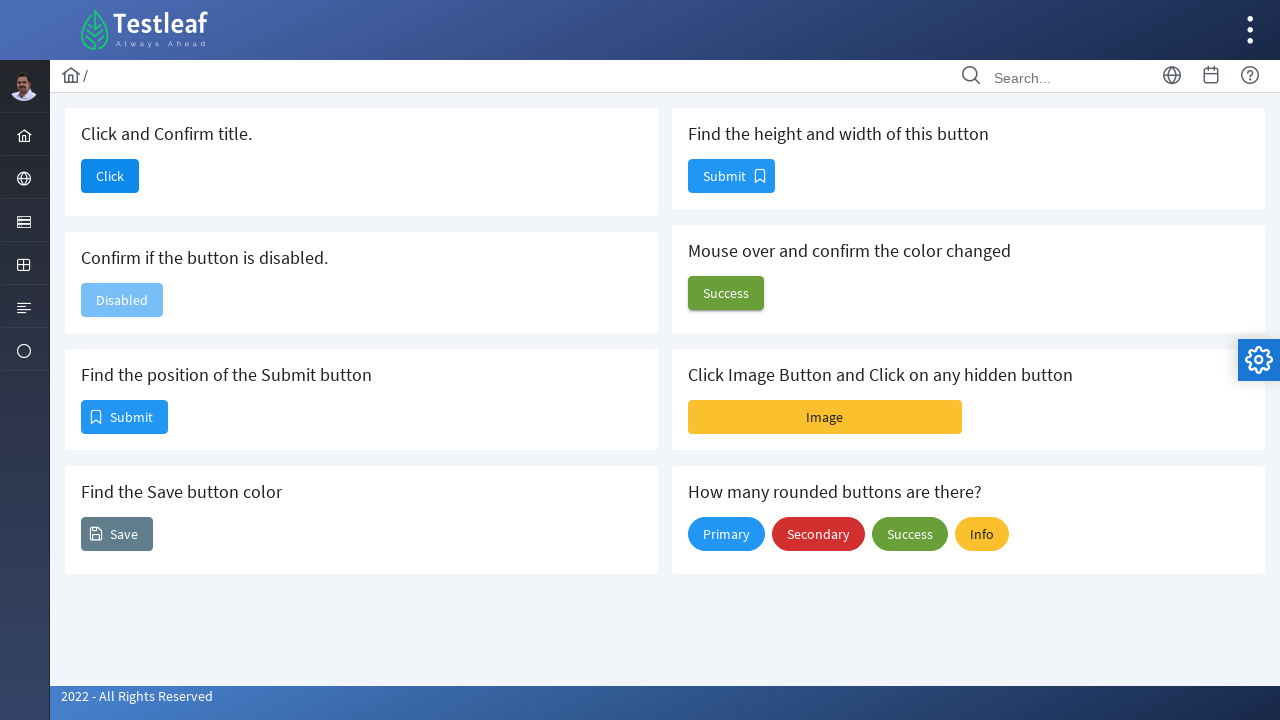

Retrieved Save button background color: rgb(96, 125, 139)
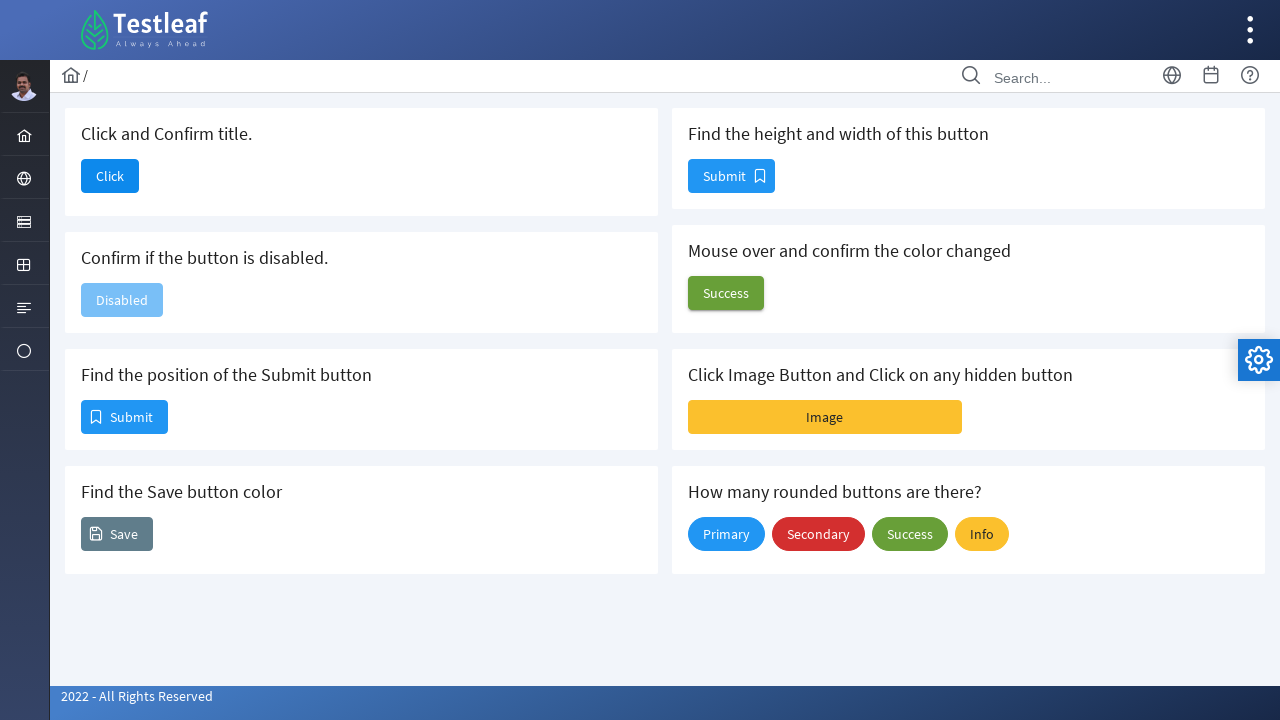

Located size button element
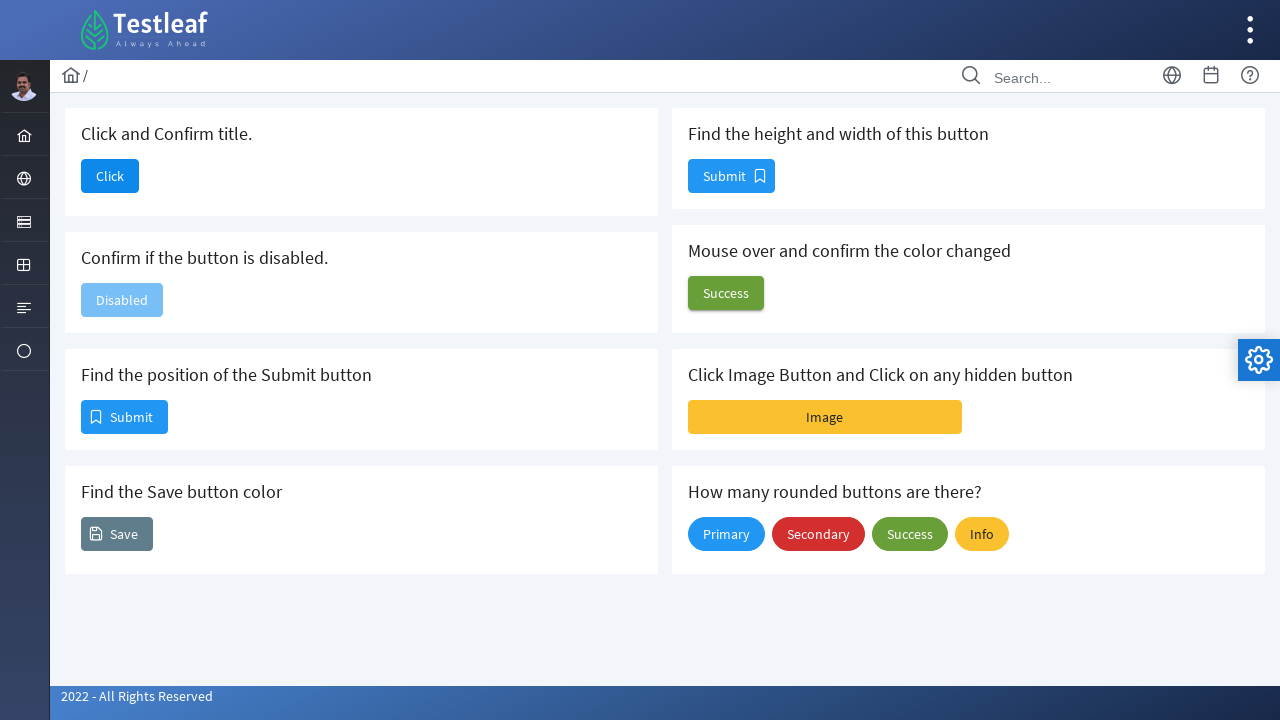

Retrieved button size: width=87, height=34
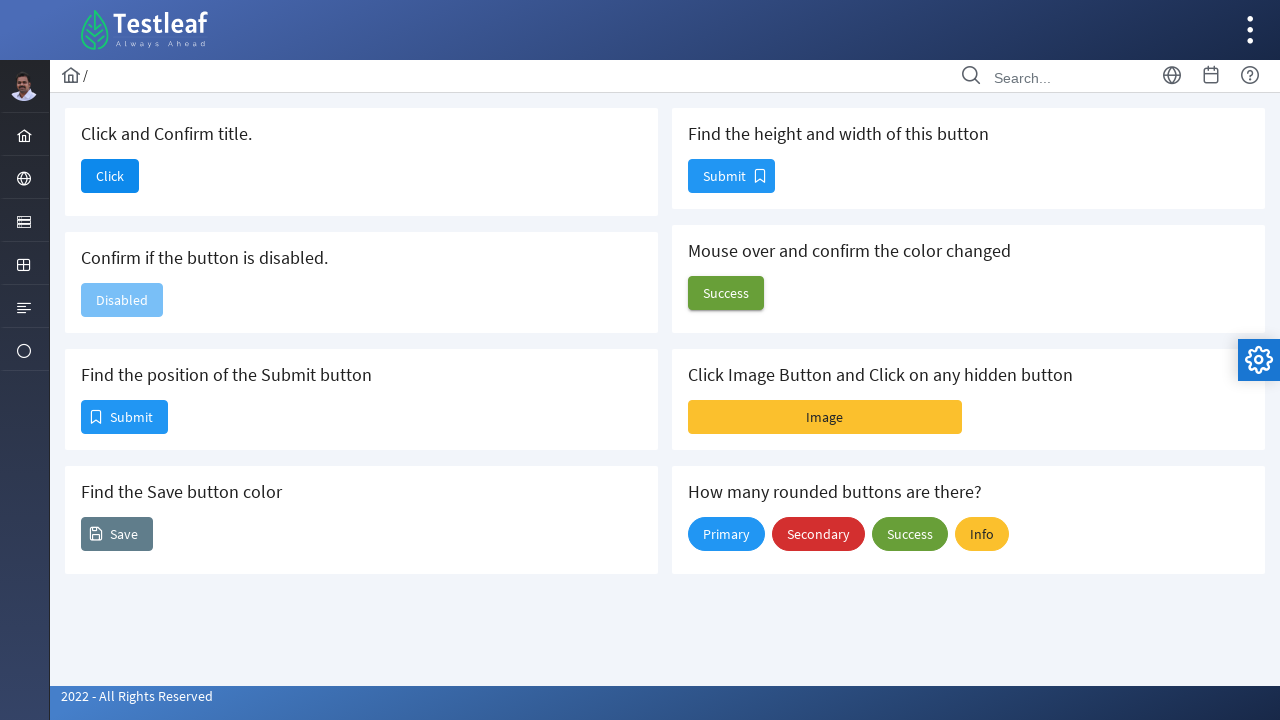

Located hover button element
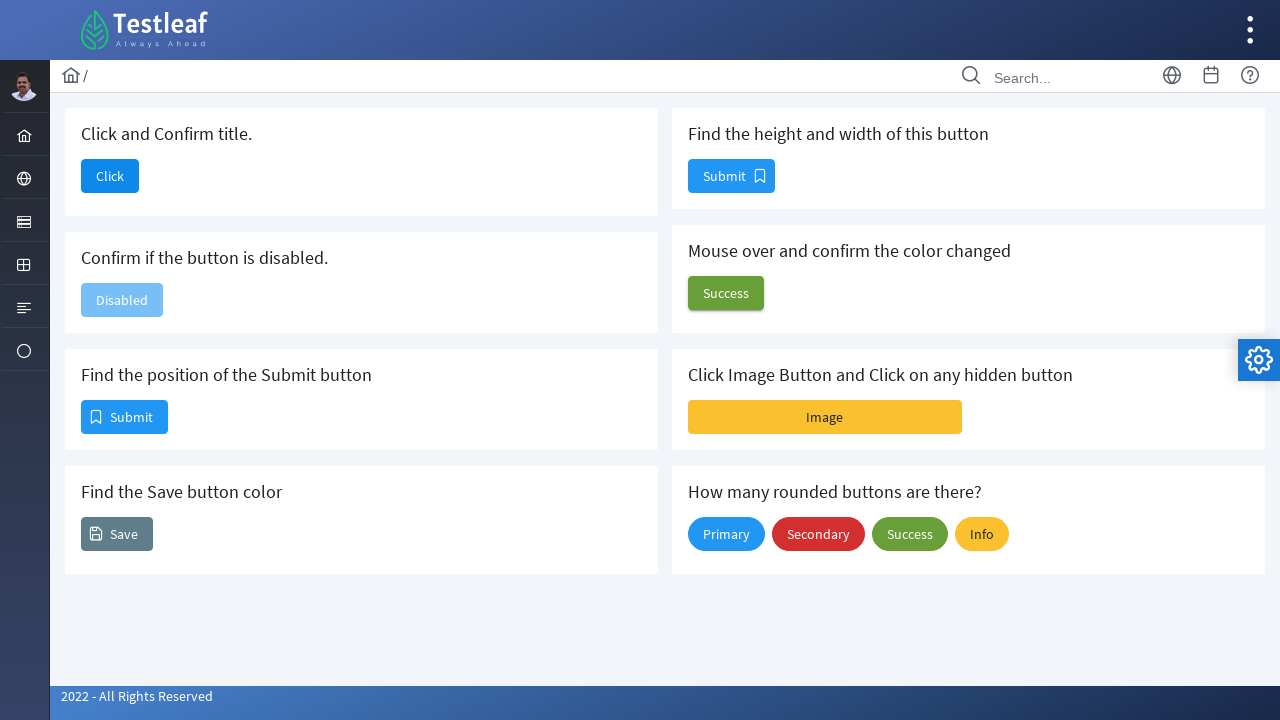

Retrieved initial button color: rgba(0, 0, 0, 0)
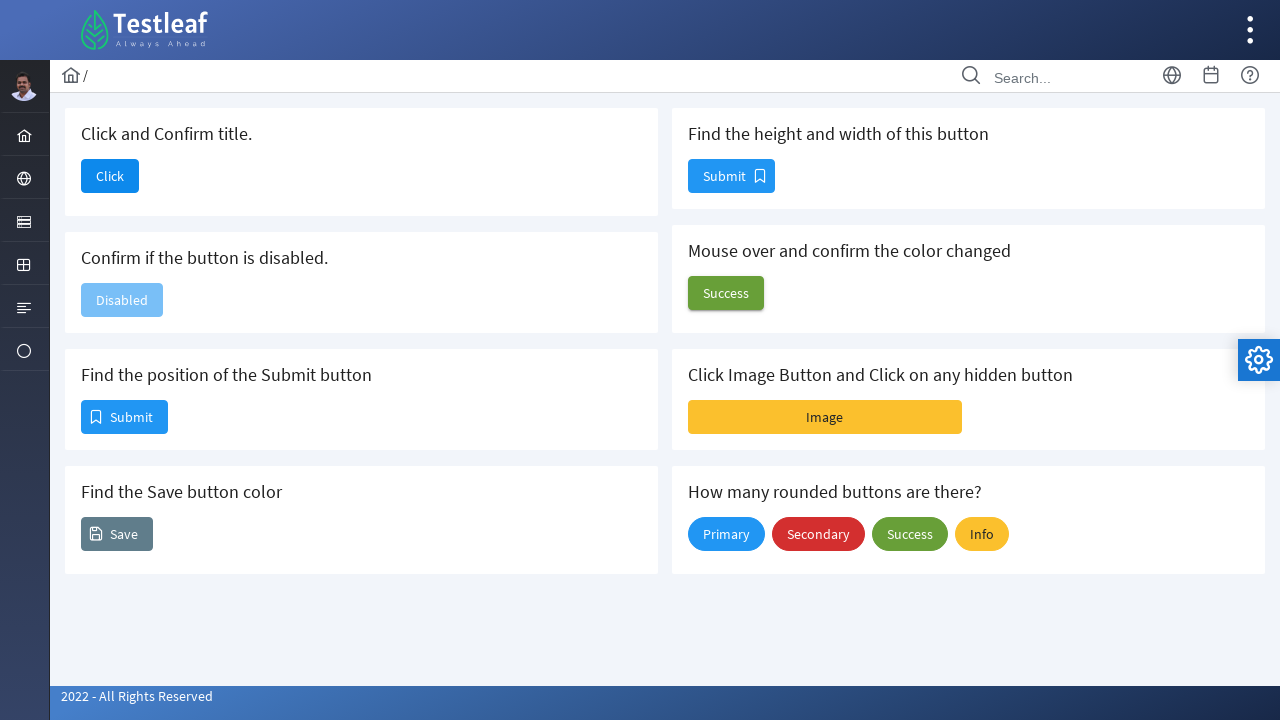

Clicked Image button first time at (825, 417) on #j_idt88\:j_idt102\:imageBtn
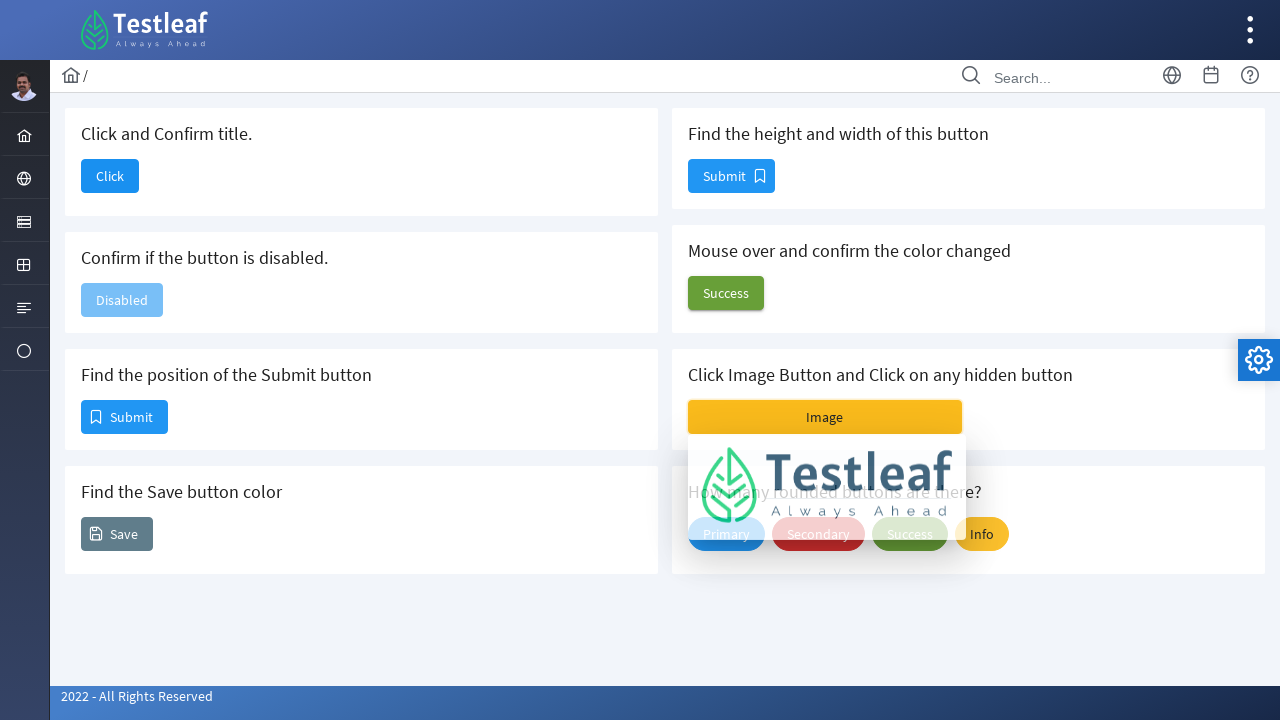

Waited 500ms for animation
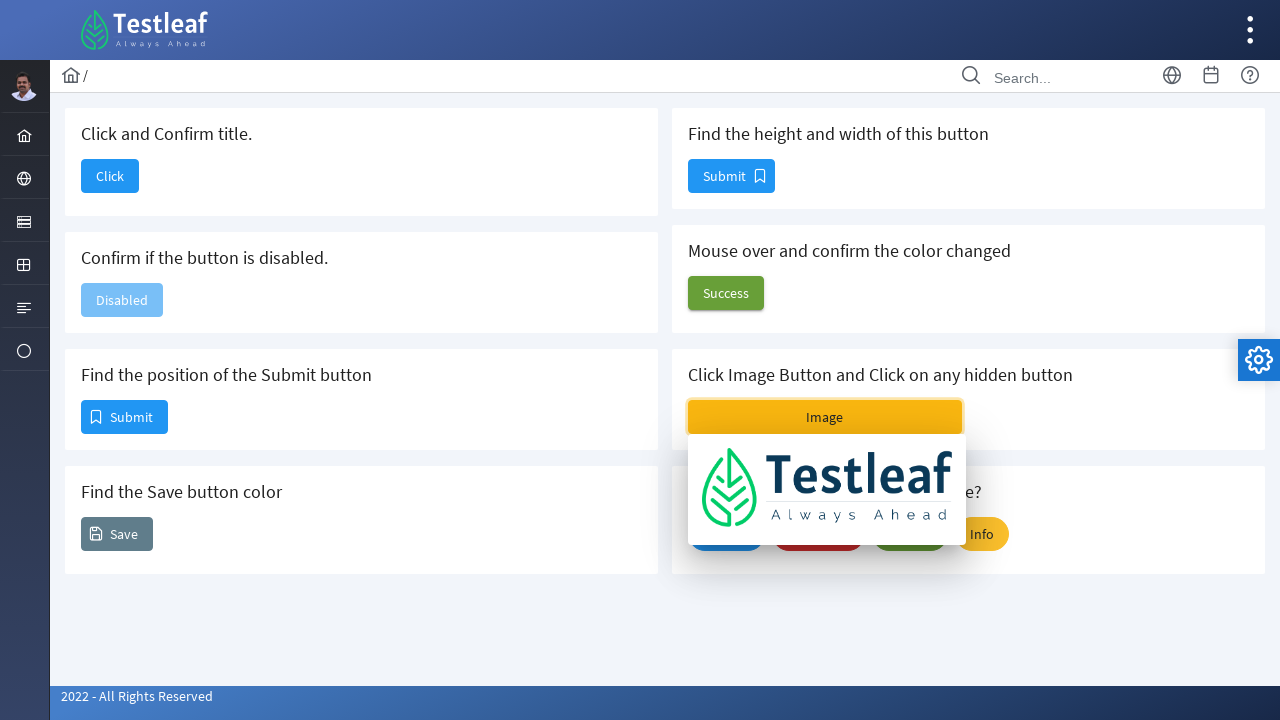

Clicked Image button second time at (825, 417) on #j_idt88\:j_idt102\:imageBtn
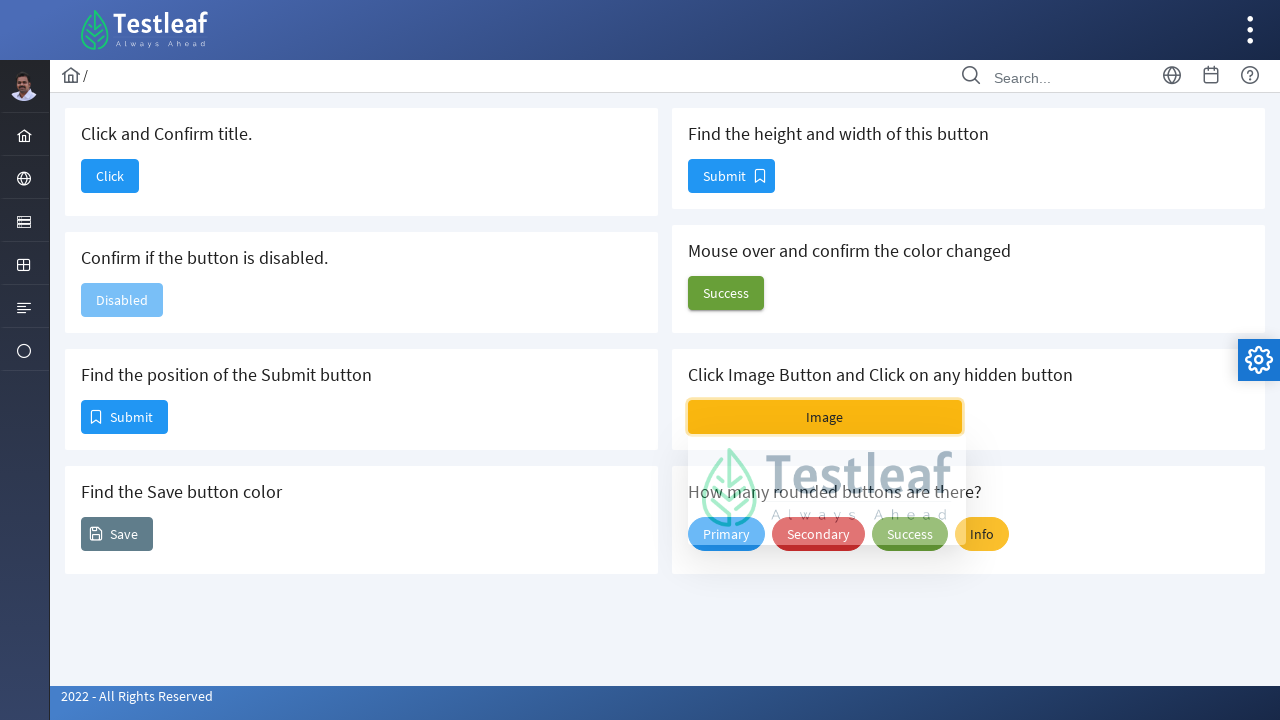

Located all rounded button elements
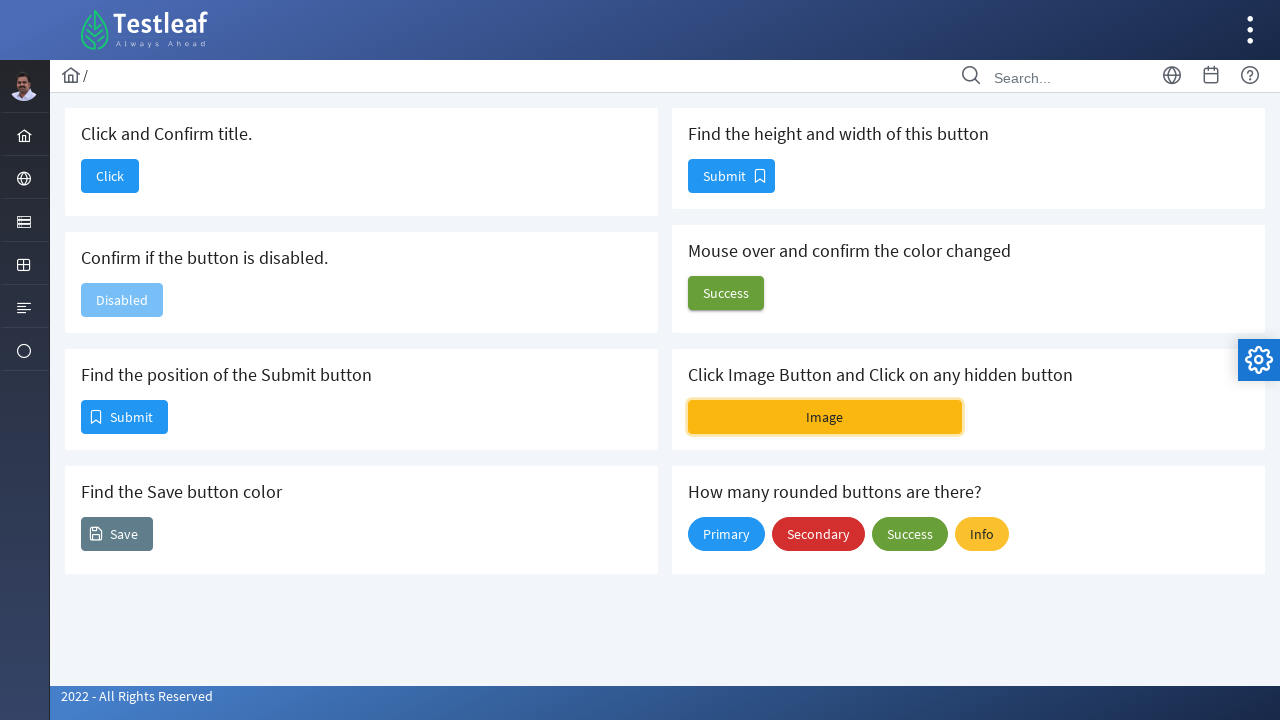

Counted 1 rounded buttons
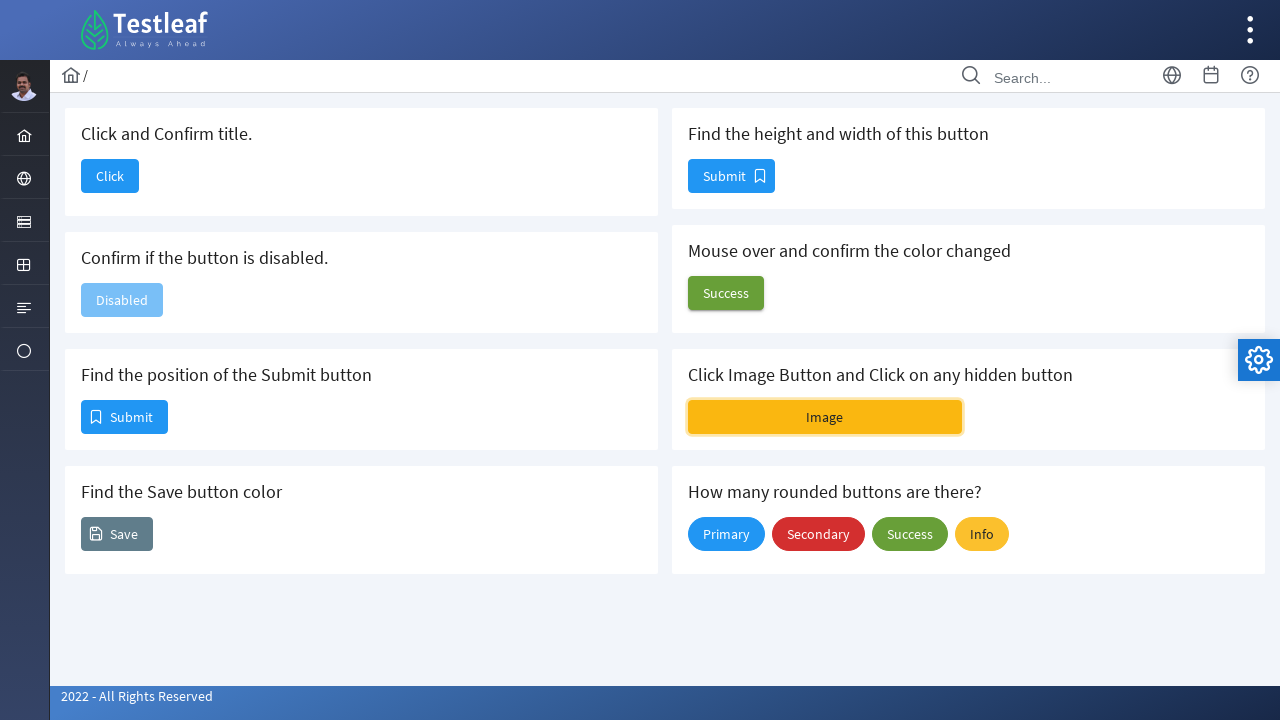

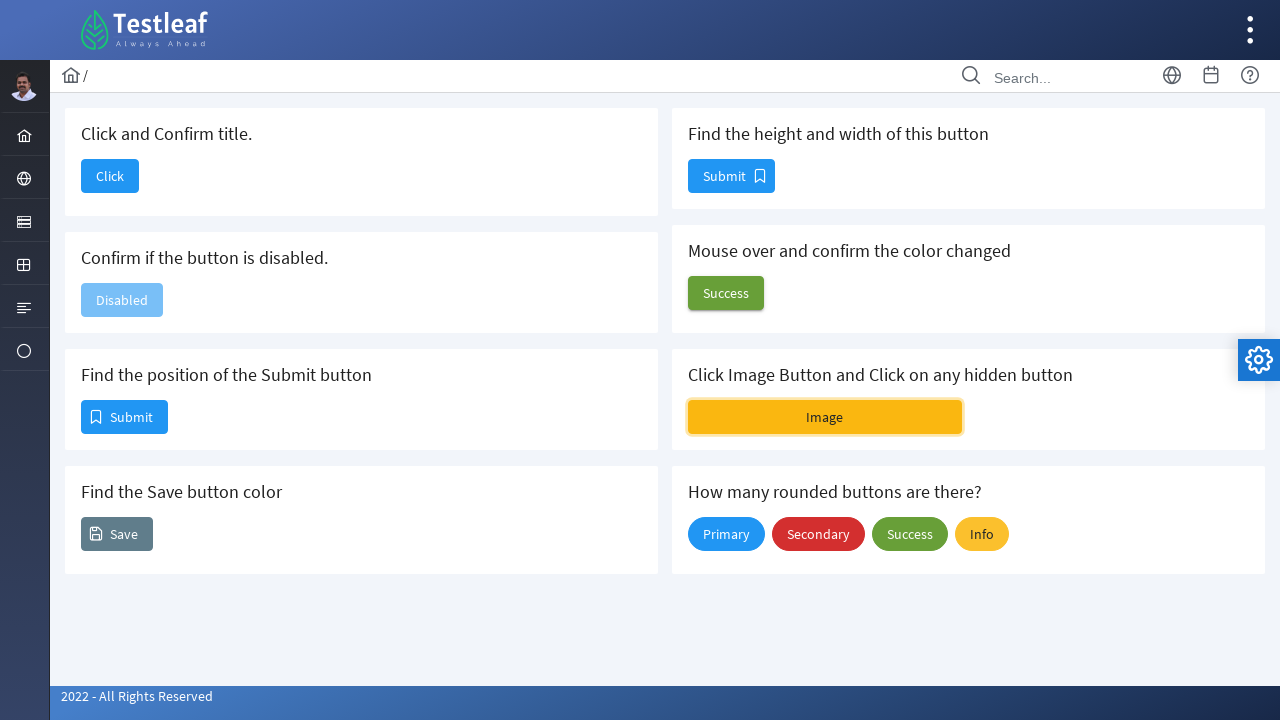